Navigates to Rahul Shetty Academy website and verifies the page loads by checking the page title.

Starting URL: https://rahulshettyacademy.com

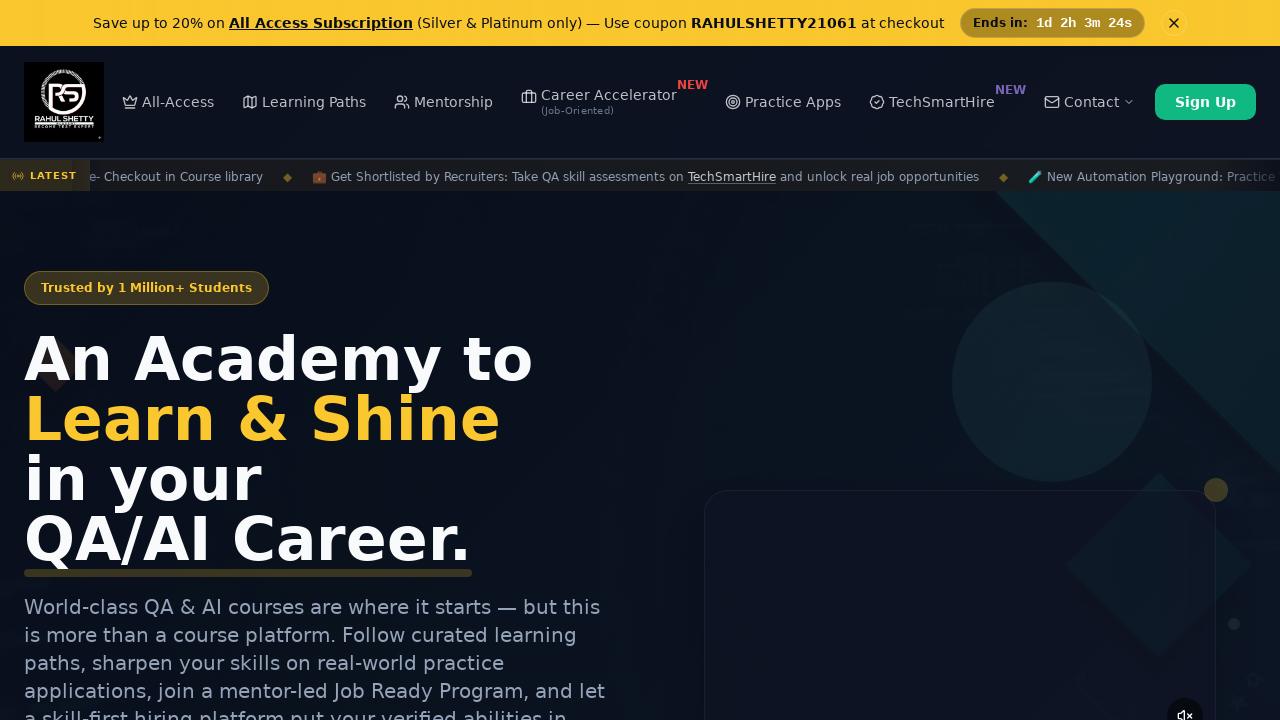

Waited for page to reach domcontentloaded state
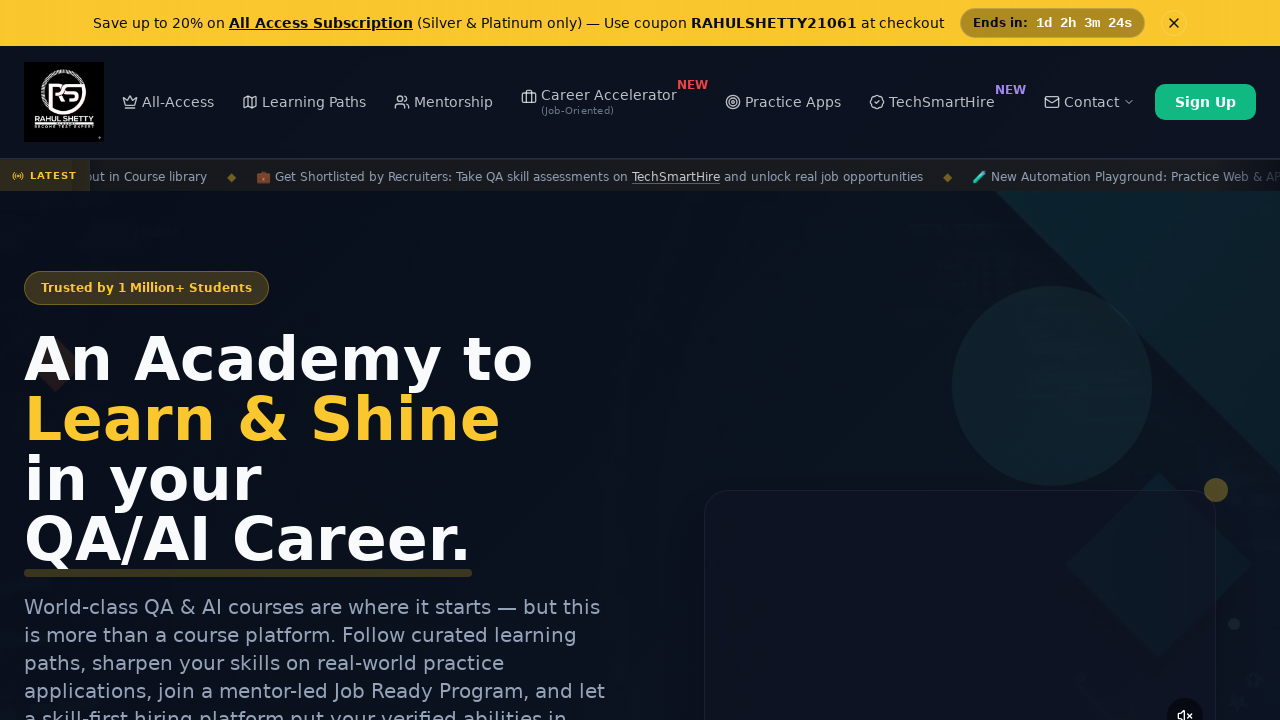

Retrieved and printed page title
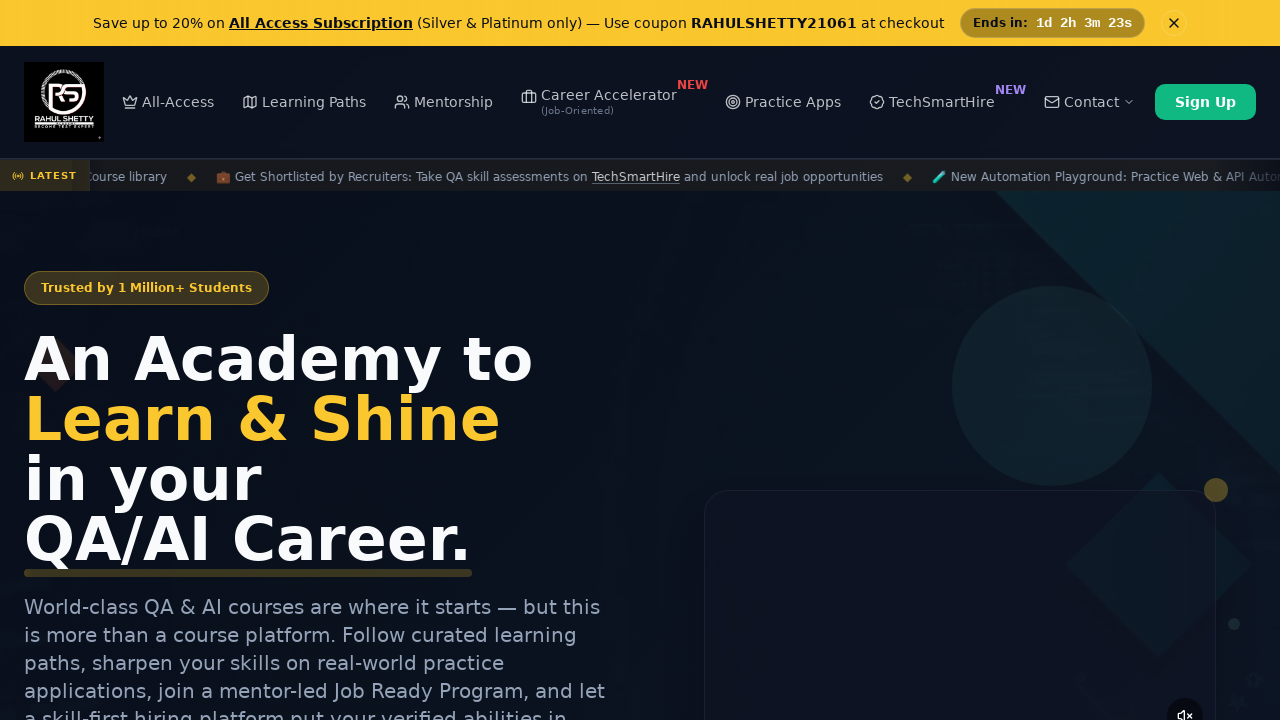

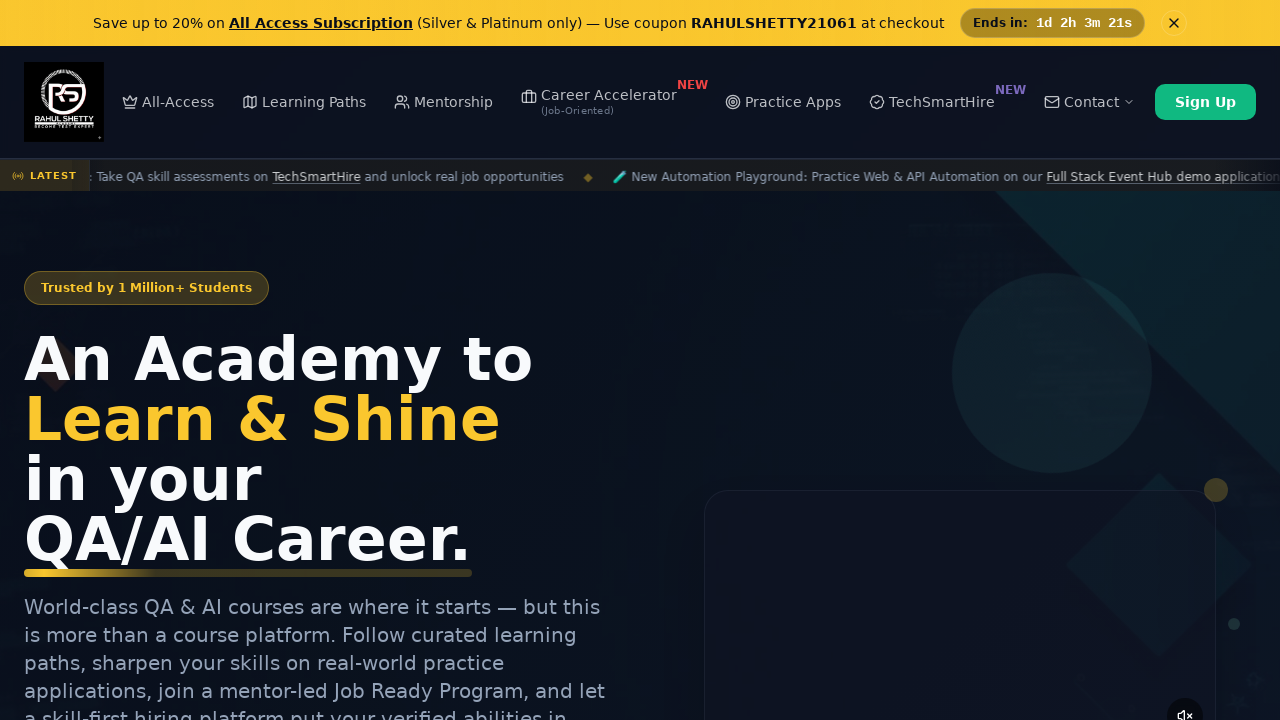